Tests a sample todo application by selecting existing todo items, adding a new item to the list via text input and submit button, and verifying the item appears in the list.

Starting URL: https://lambdatest.github.io/sample-todo-app/

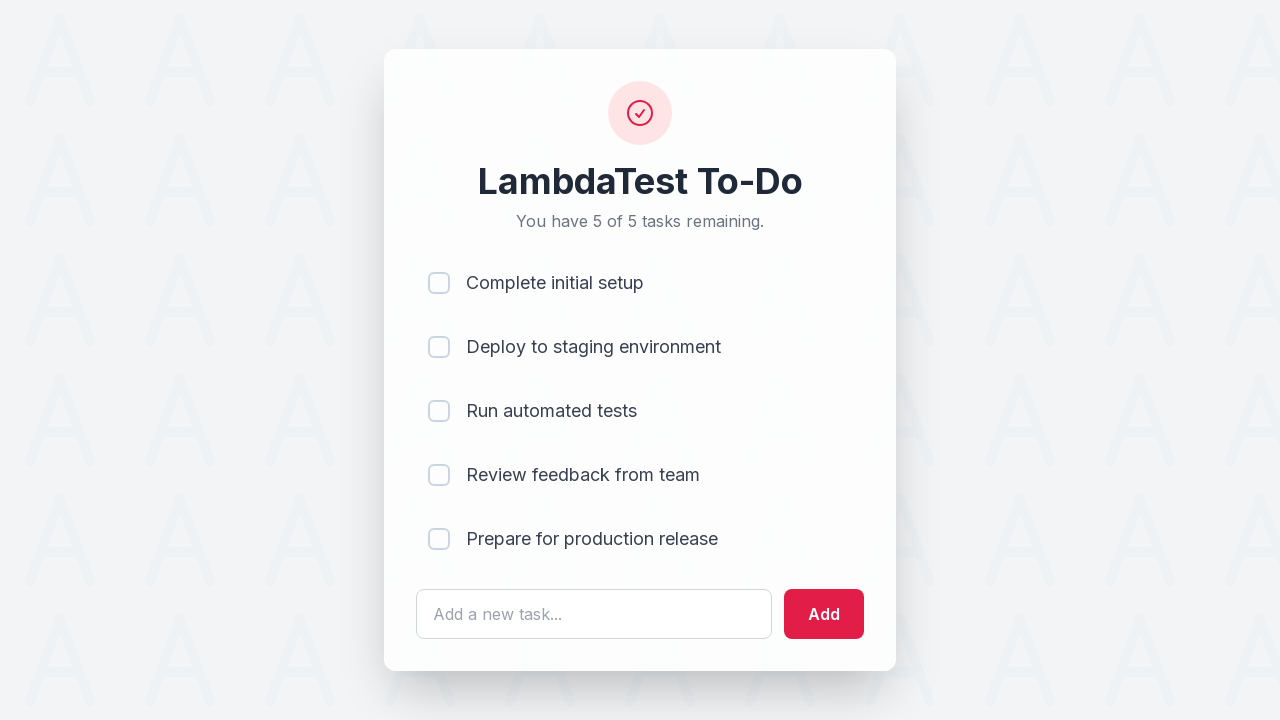

Clicked first todo checkbox (li1) to select it at (439, 283) on input[name='li1']
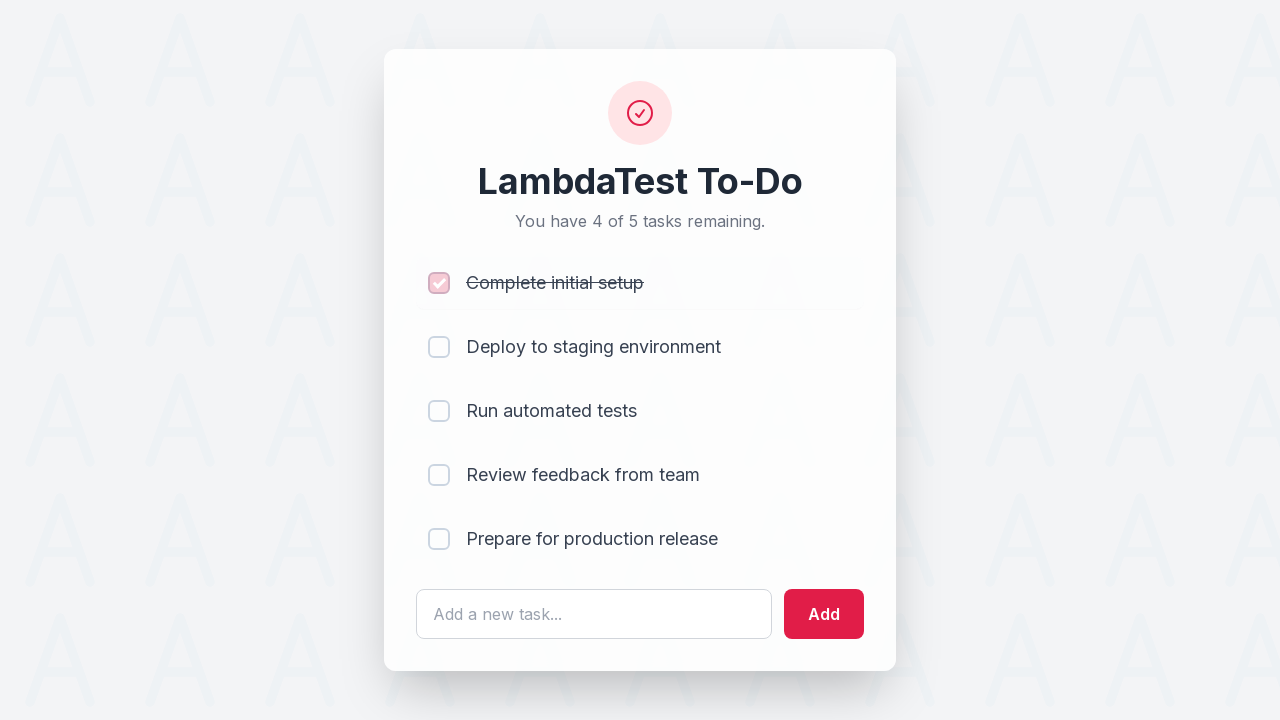

Clicked second todo checkbox (li2) to select it at (439, 347) on input[name='li2']
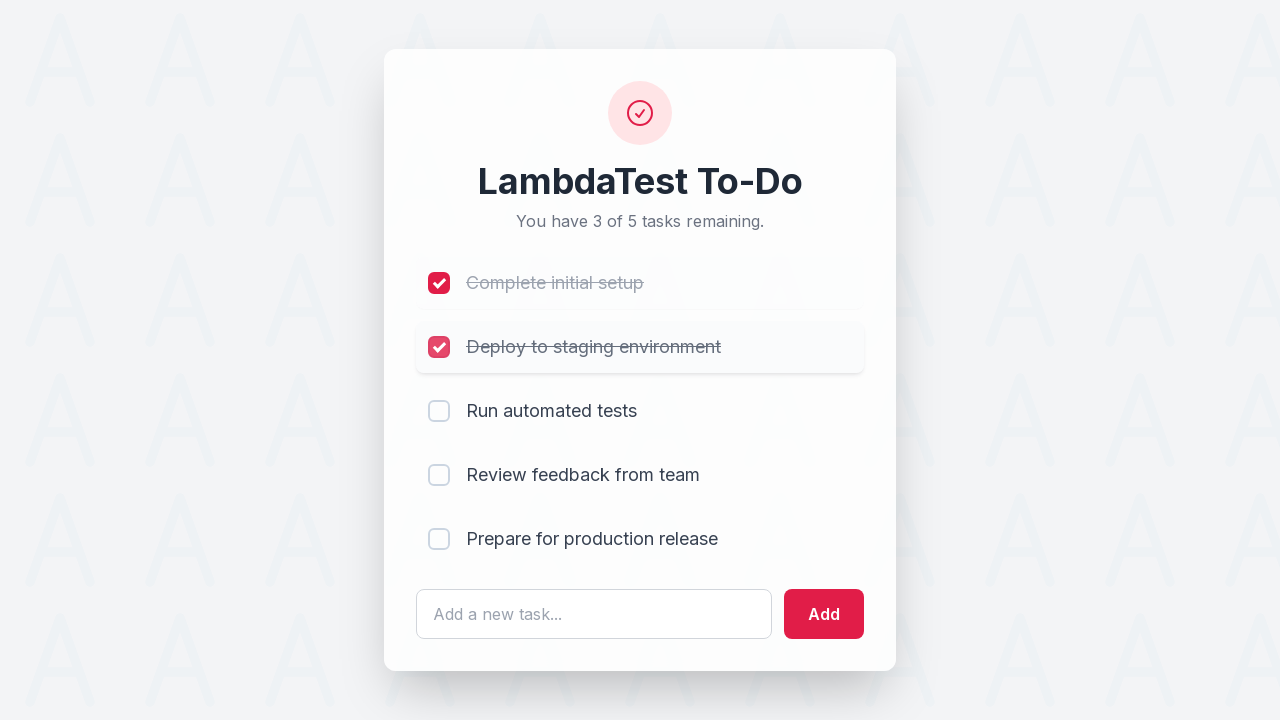

Filled todo input field with 'Adding item to the list' on #sampletodotext
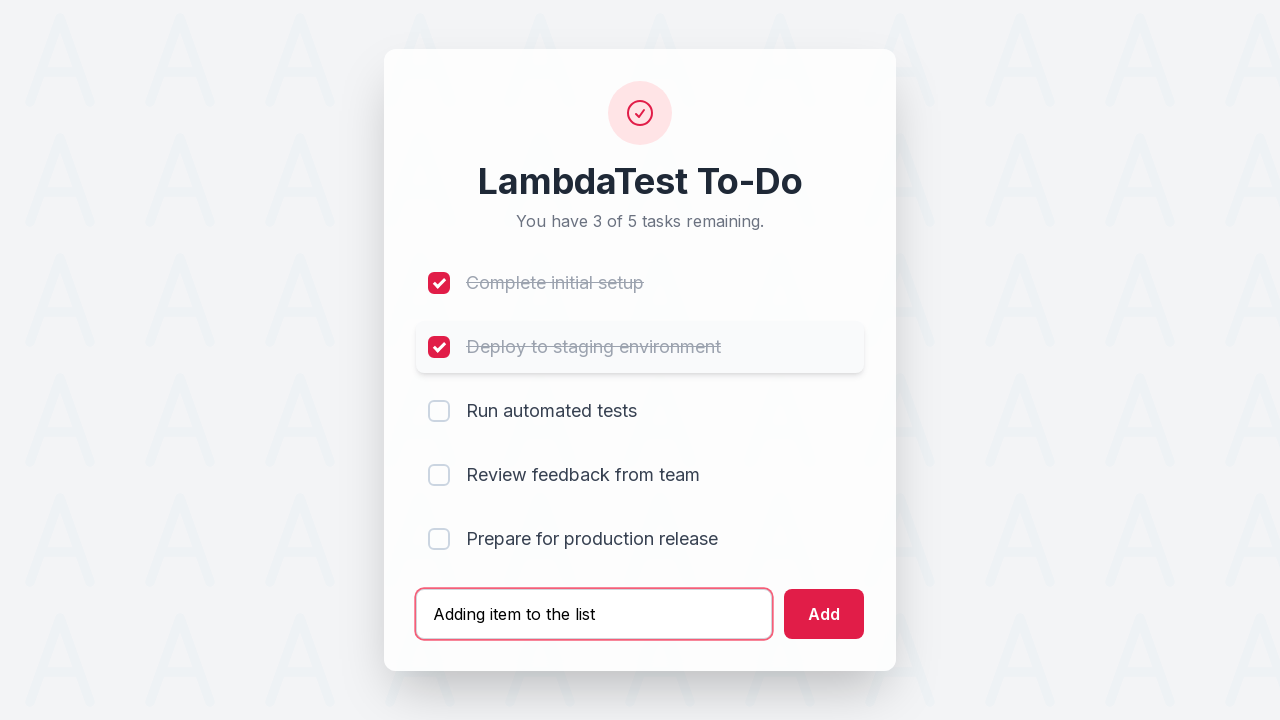

Clicked Add button to submit new todo item at (824, 614) on #addbutton
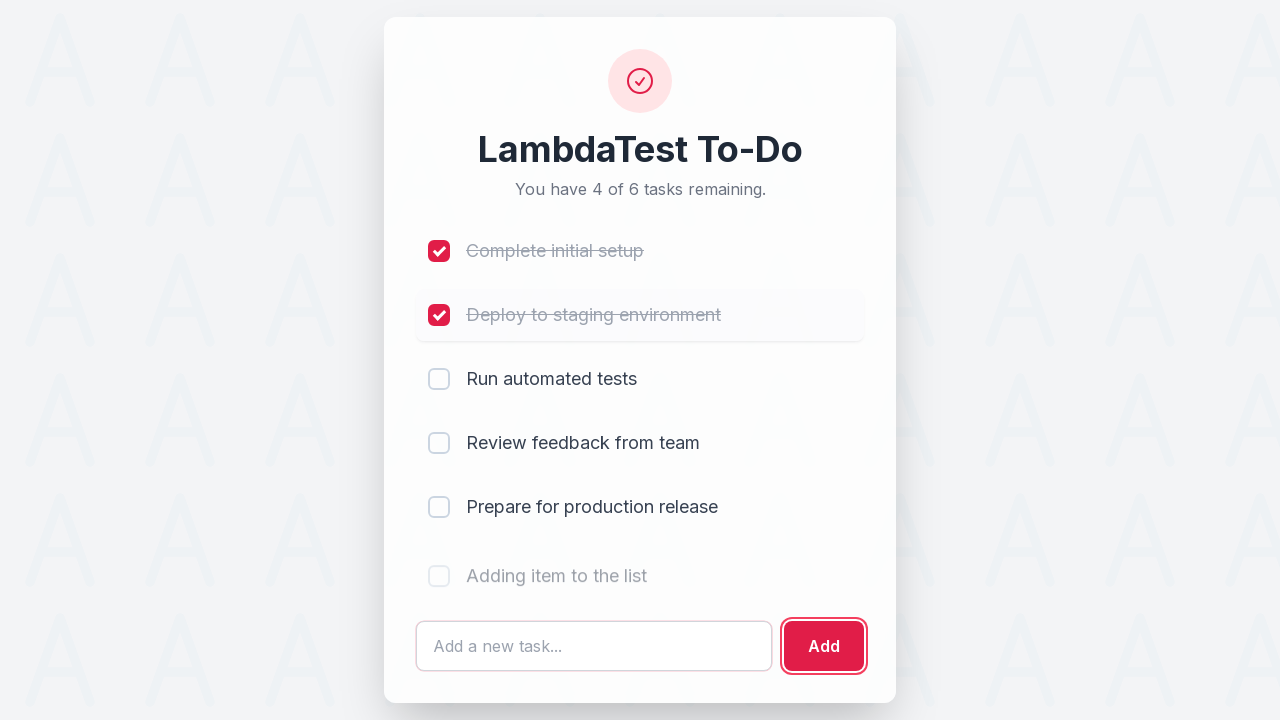

New todo item appeared in the list (6th item)
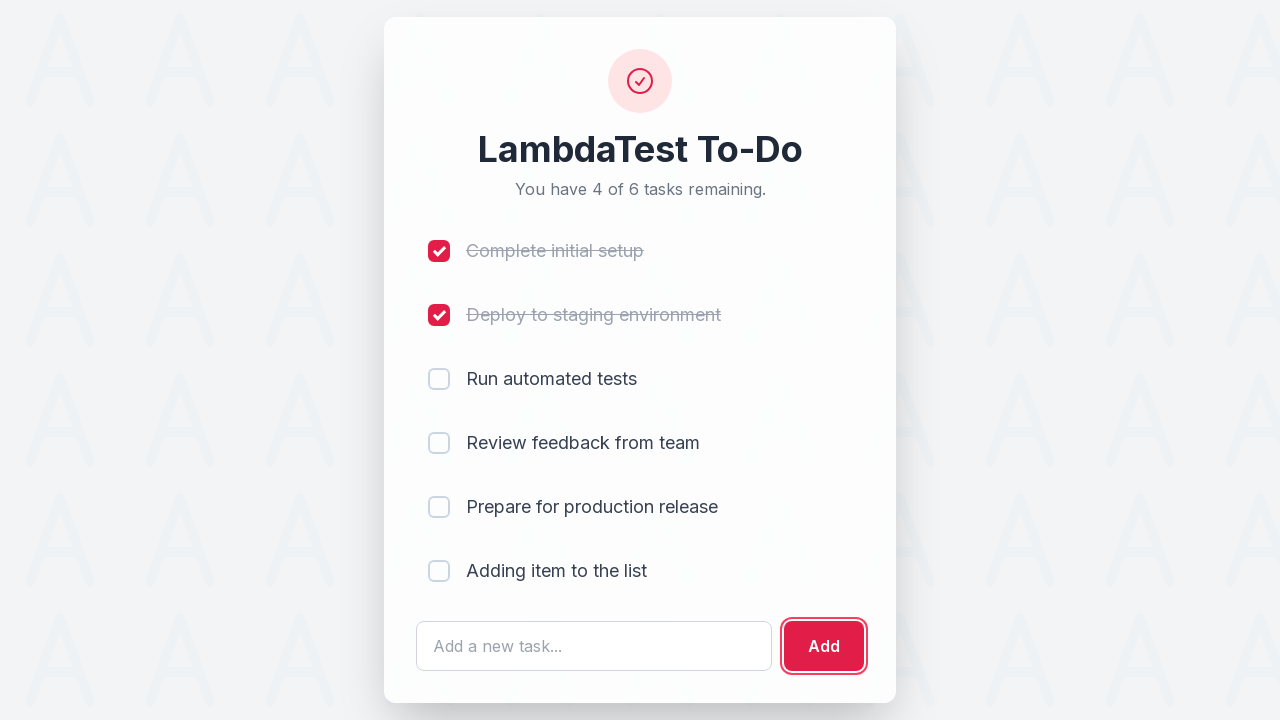

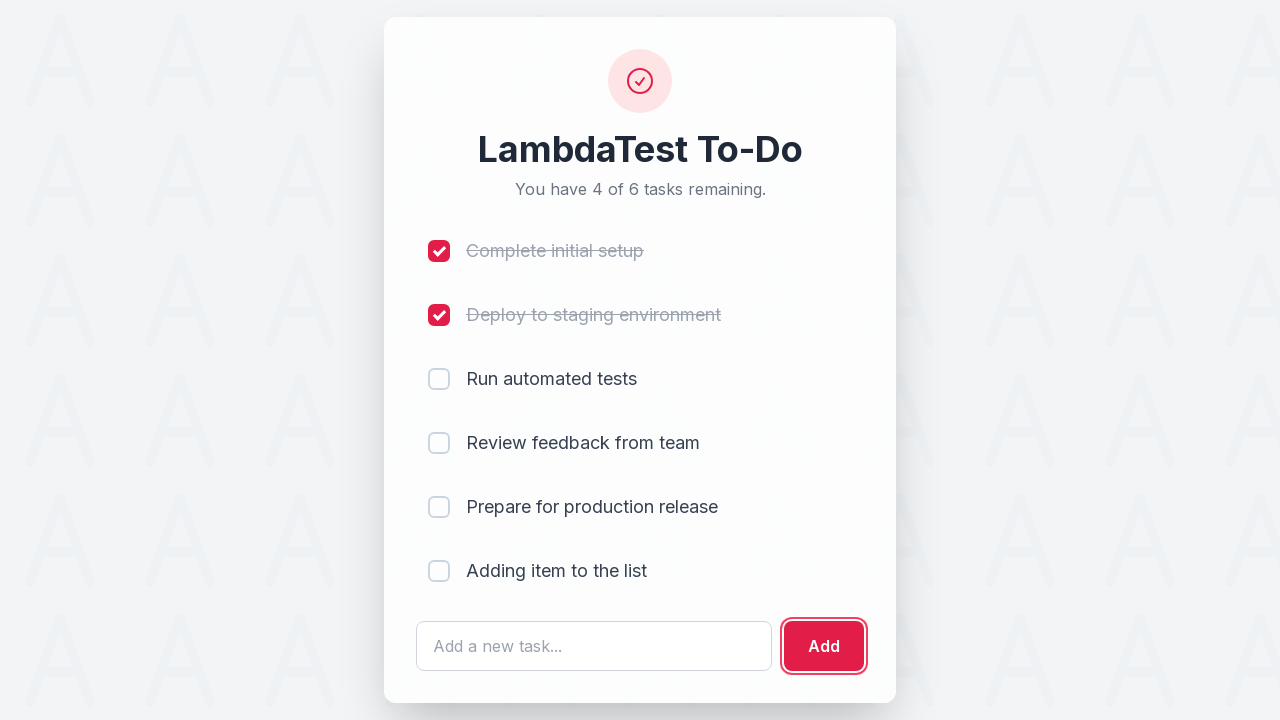